Complete e-commerce shopping flow that searches for products, adds multiple items to cart including conditional selection, proceeds through checkout with country selection and agreement, navigates to policy page, and repeats the shopping process

Starting URL: https://rahulshettyacademy.com/seleniumPractise/#/

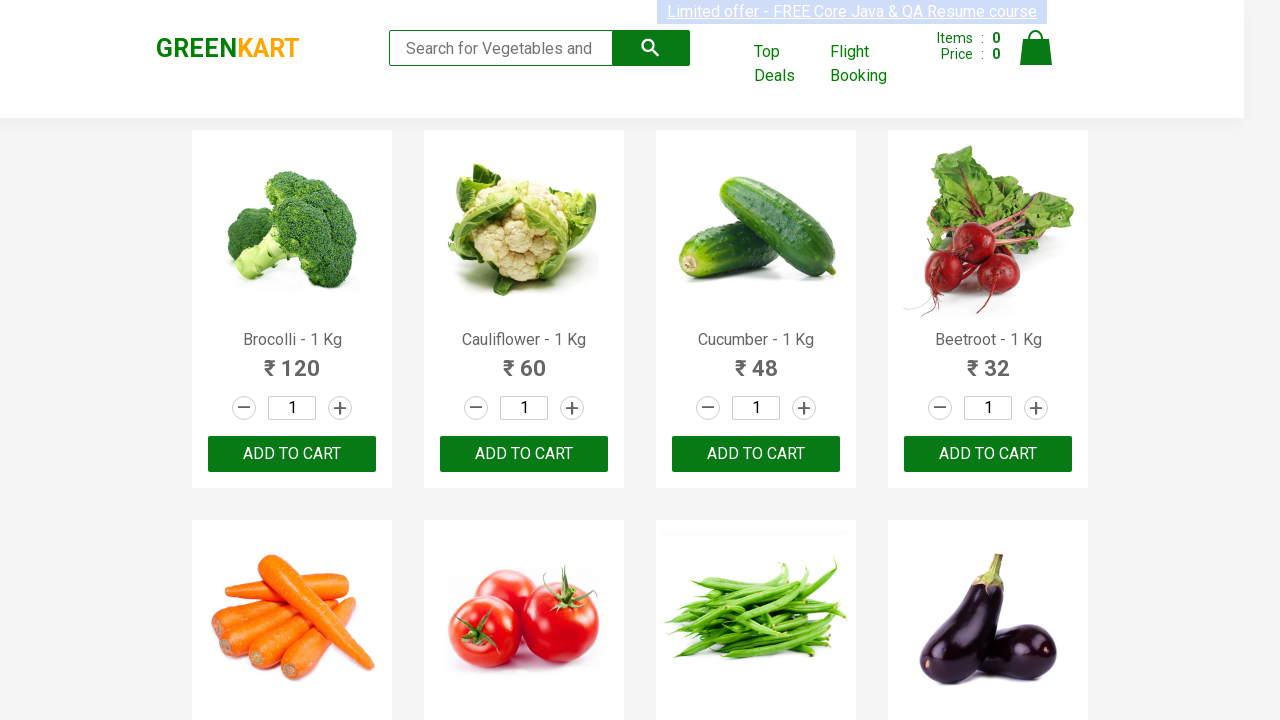

Filled search field with 'ca' to find products on .search-keyword
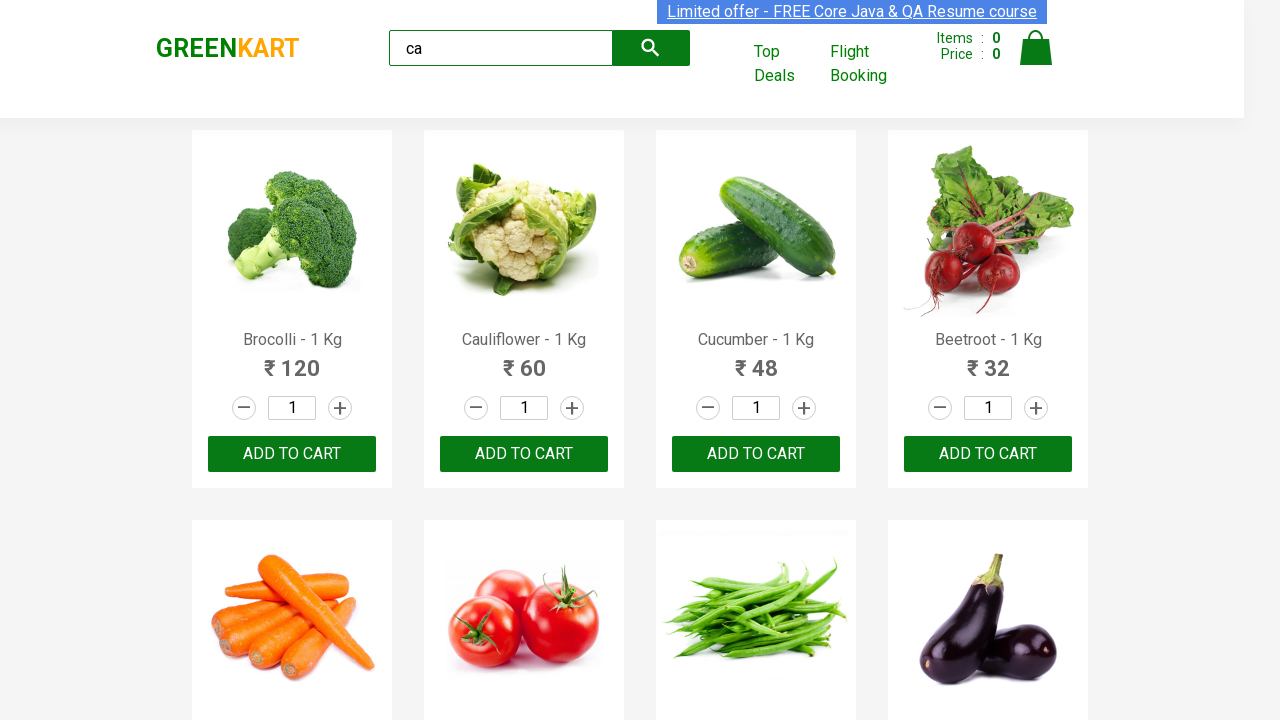

Products loaded after search
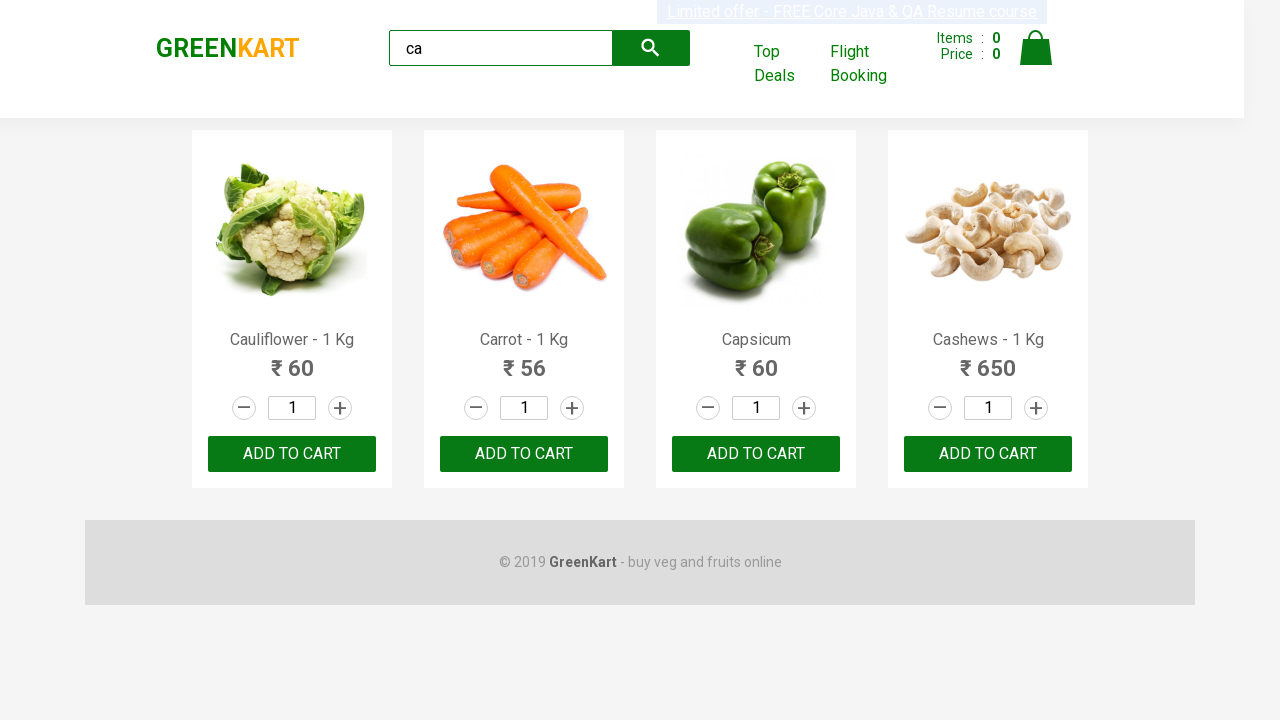

Found and clicked ADD TO CART for Cashews at (988, 454) on .products .product >> nth=3 >> button:has-text("ADD TO CART")
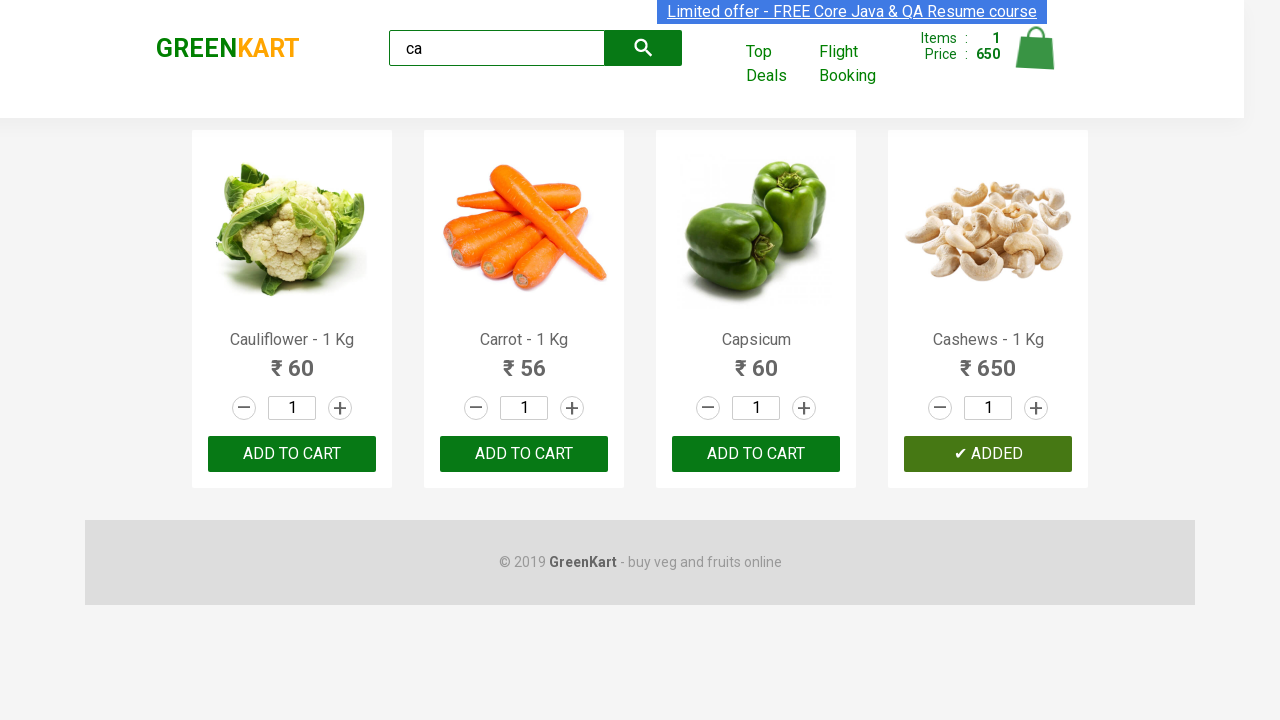

Clicked ADD TO CART for 3rd product at (756, 454) on :nth-child(3) > .product-action > button
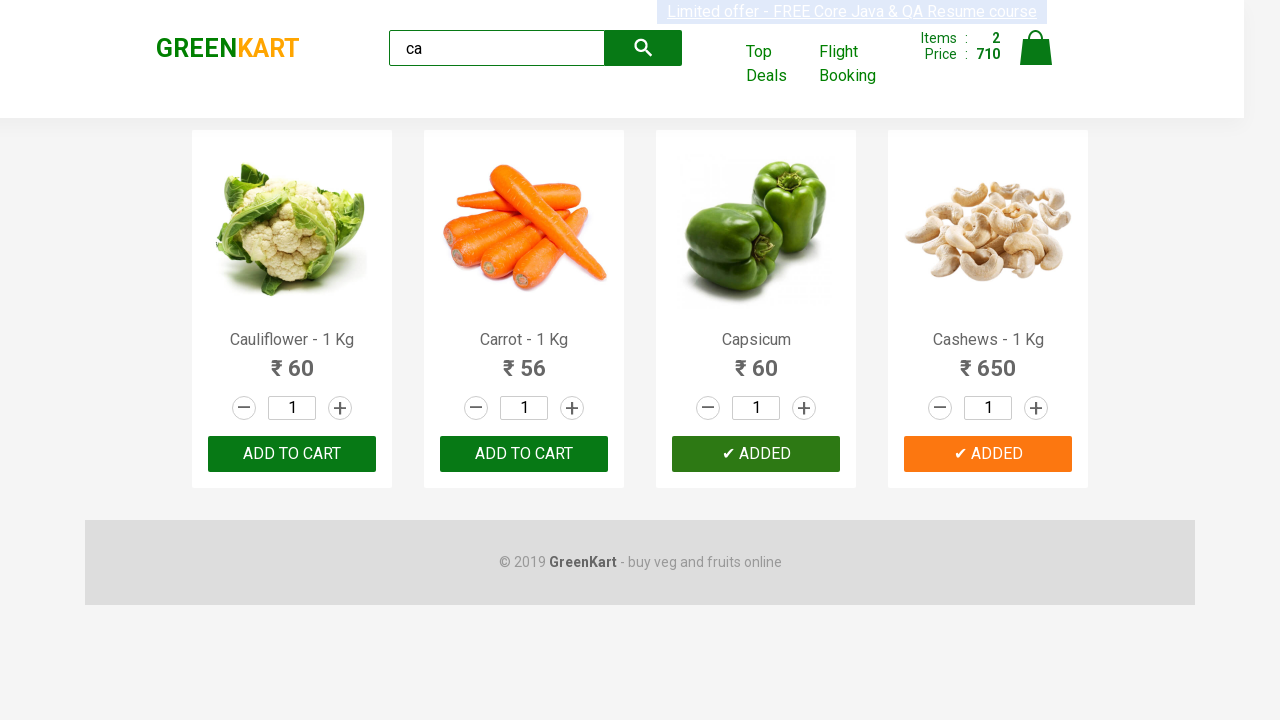

Clicked ADD TO CART for 2nd product at (524, 454) on :nth-child(2) > .product-action > button
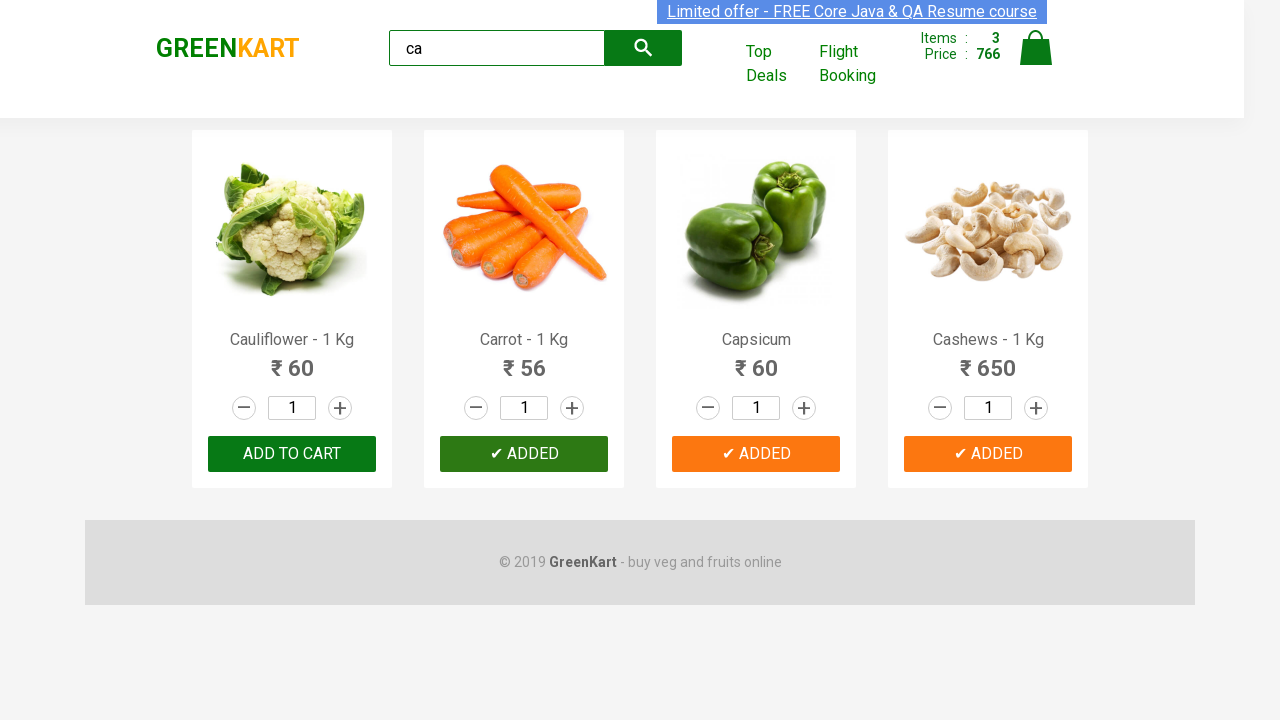

Clicked ADD TO CART for 1st product at (292, 454) on :nth-child(1) > .product-action > button
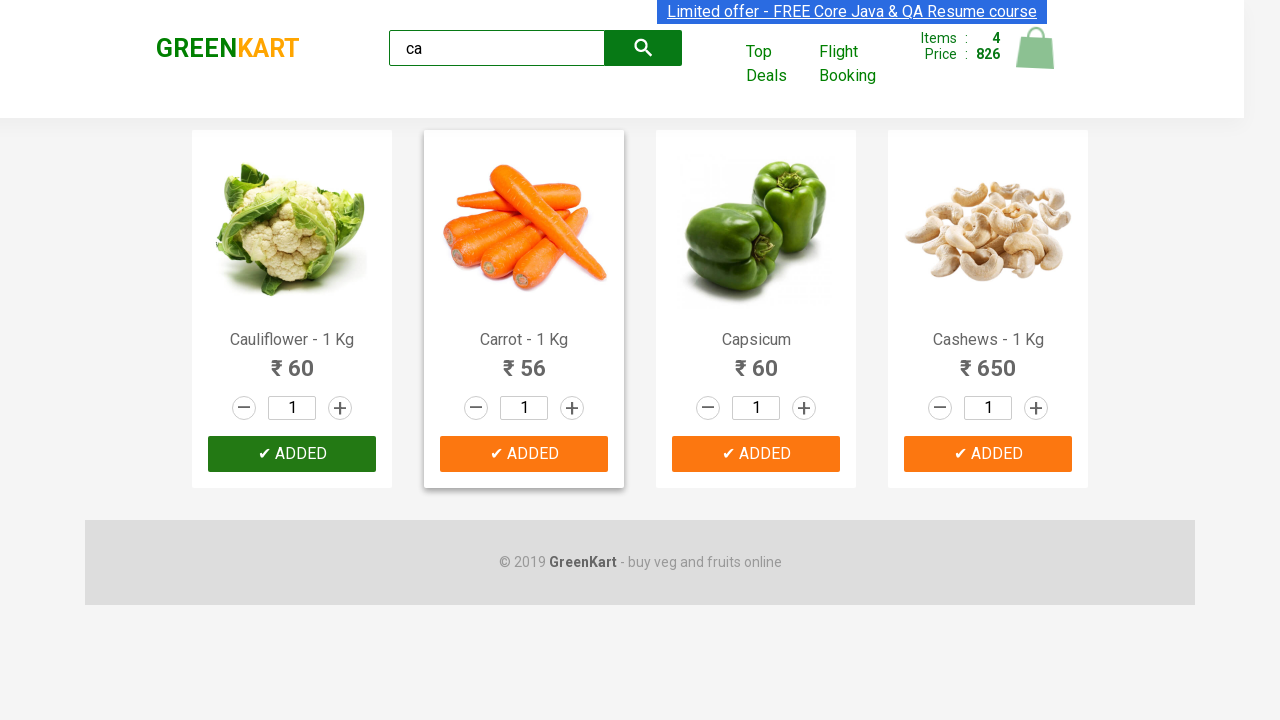

Clicked cart icon to view shopping cart at (1036, 48) on .cart-icon > img
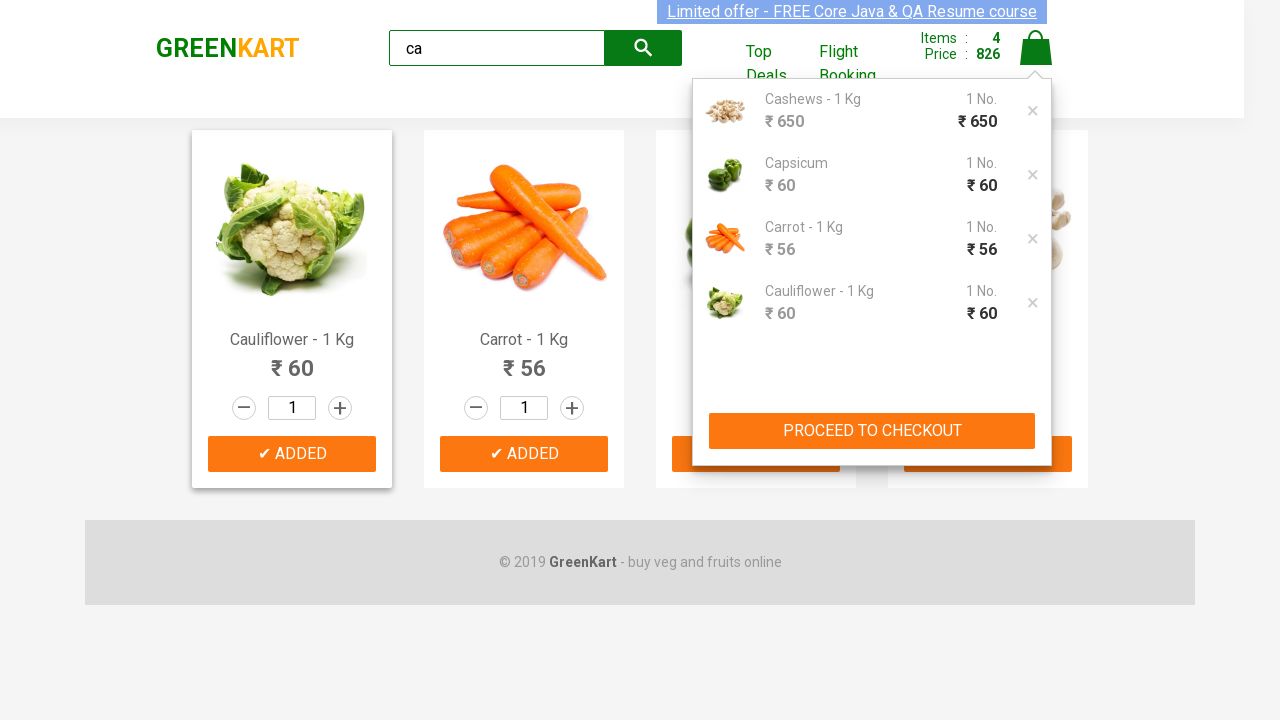

Clicked PROCEED TO CHECKOUT button at (872, 431) on button:has-text("PROCEED TO CHECKOUT")
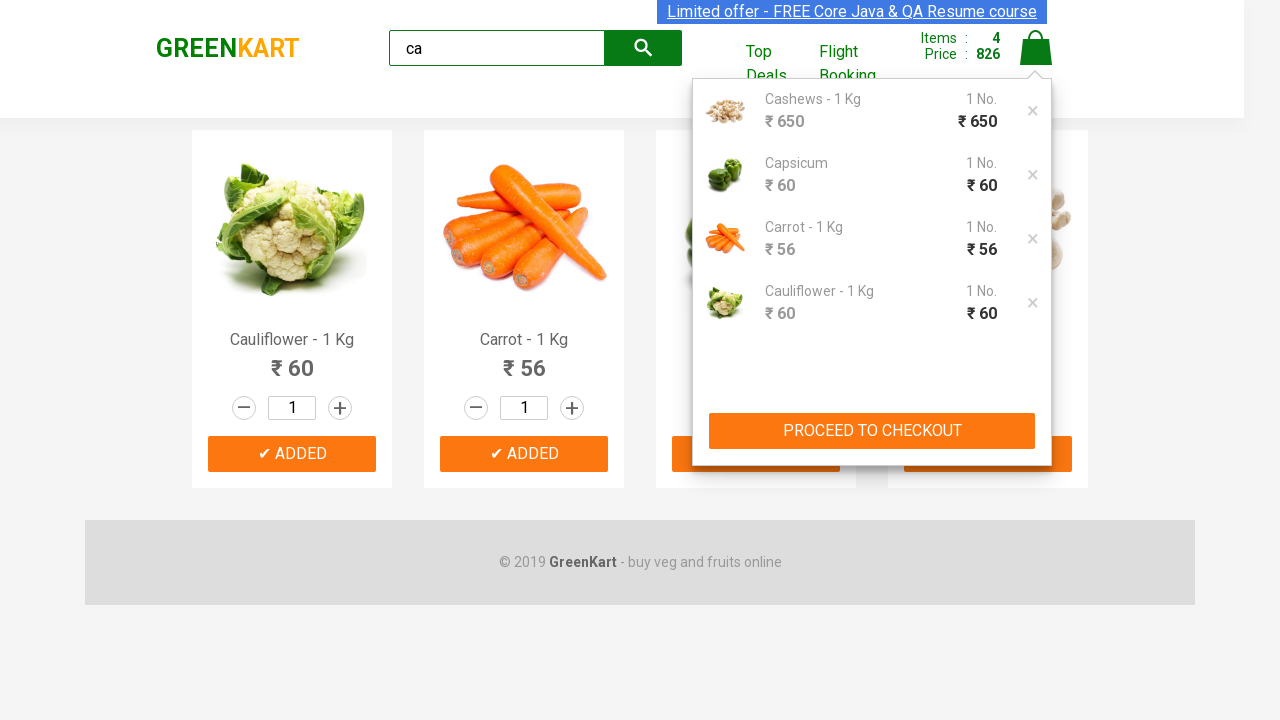

Checkout page loaded with Place Order button
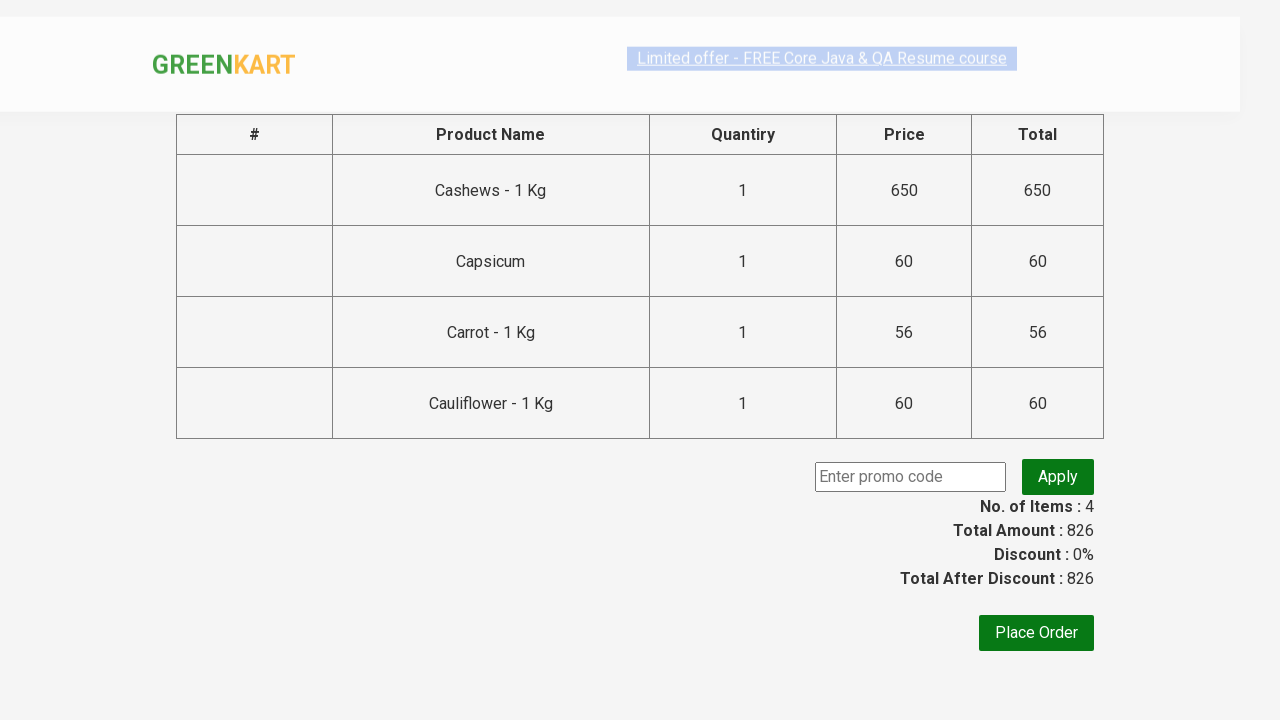

Clicked Place Order button at (1036, 633) on button:has-text("Place Order")
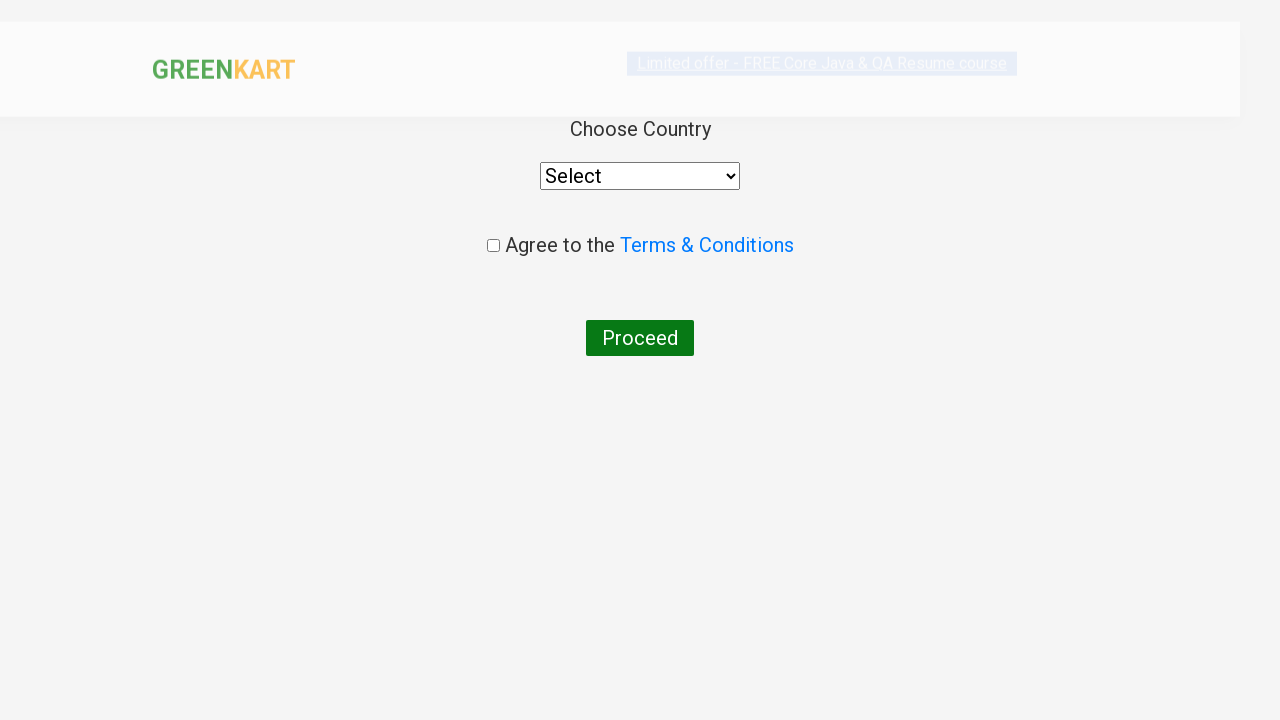

Selected Nigeria from country dropdown on select
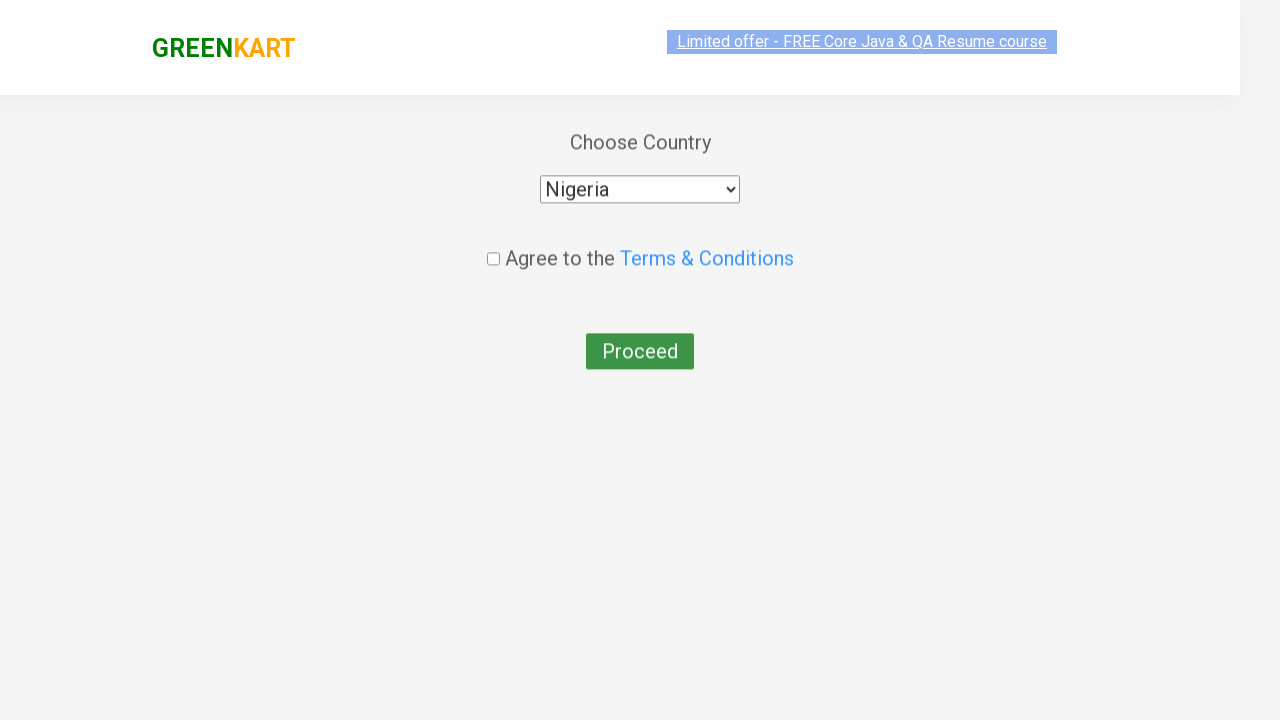

Checked terms and conditions agreement checkbox at (493, 246) on .chkAgree
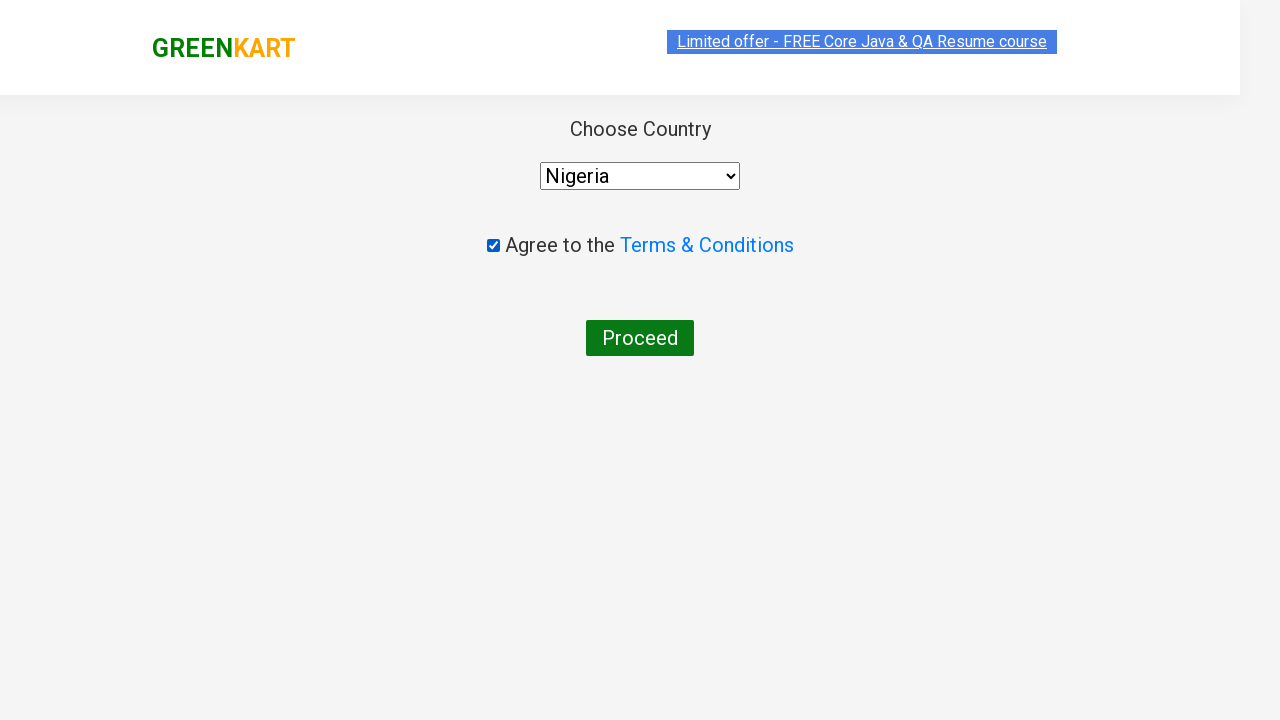

Clicked Proceed button to confirm order at (640, 338) on button:has-text("Proceed")
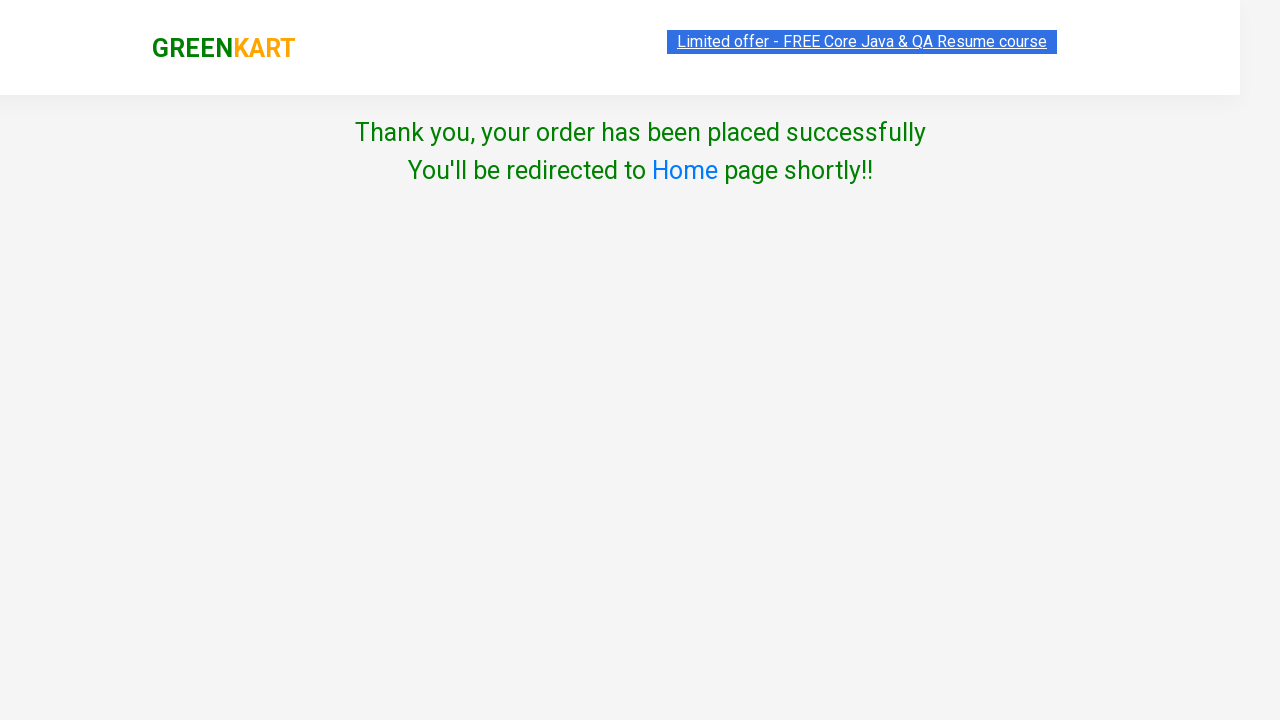

Waited for order confirmation to complete
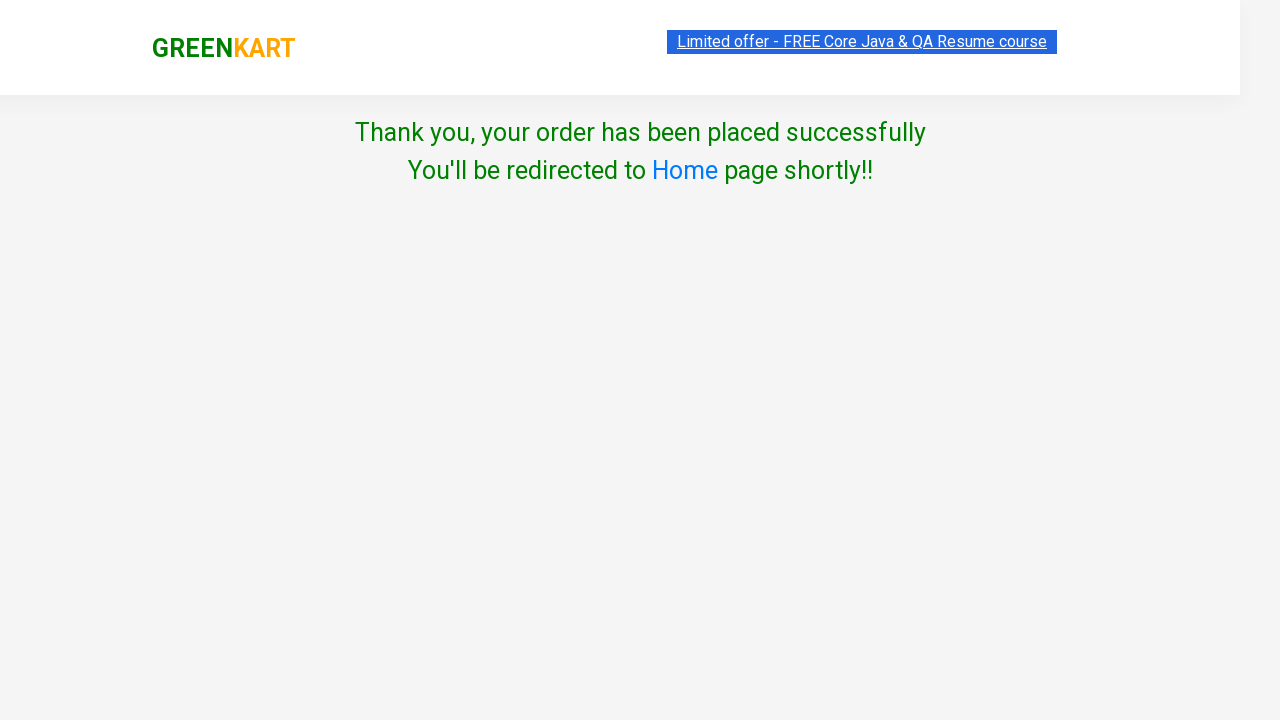

Navigated to policy page
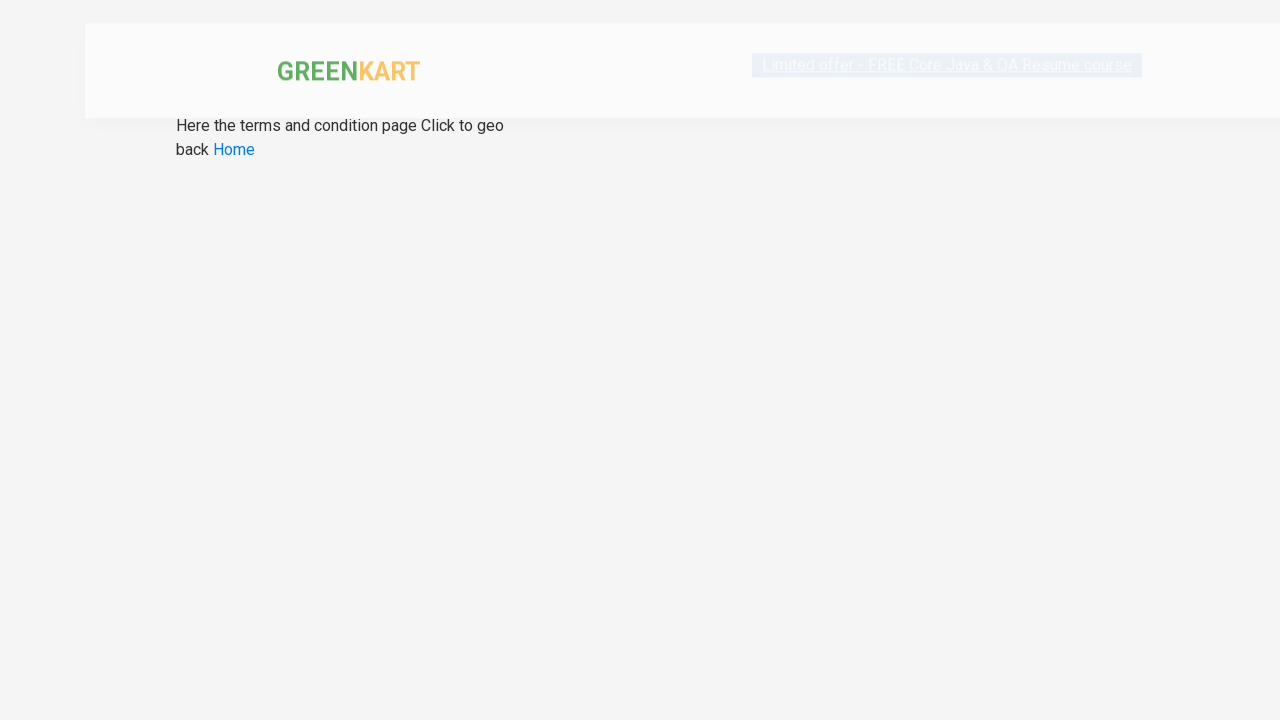

Clicked link on policy page at (862, 42) on a
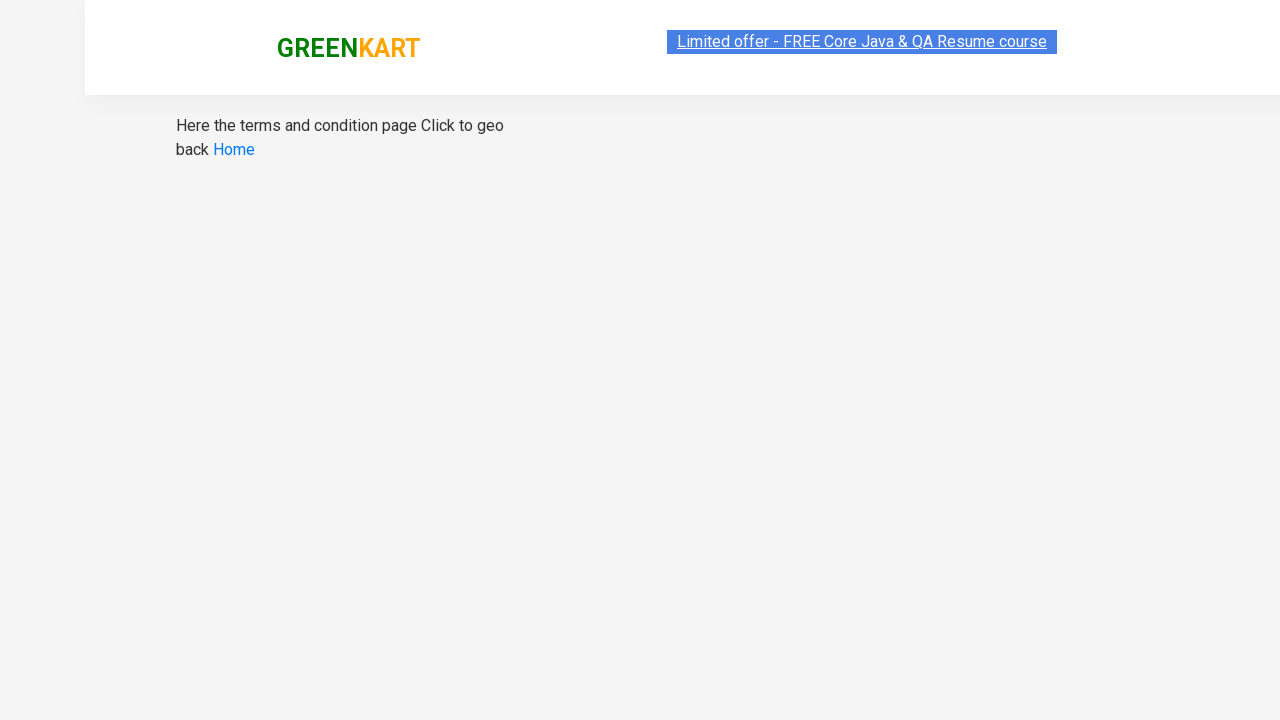

Filled search field with 'ca' again for second shopping session on .search-keyword
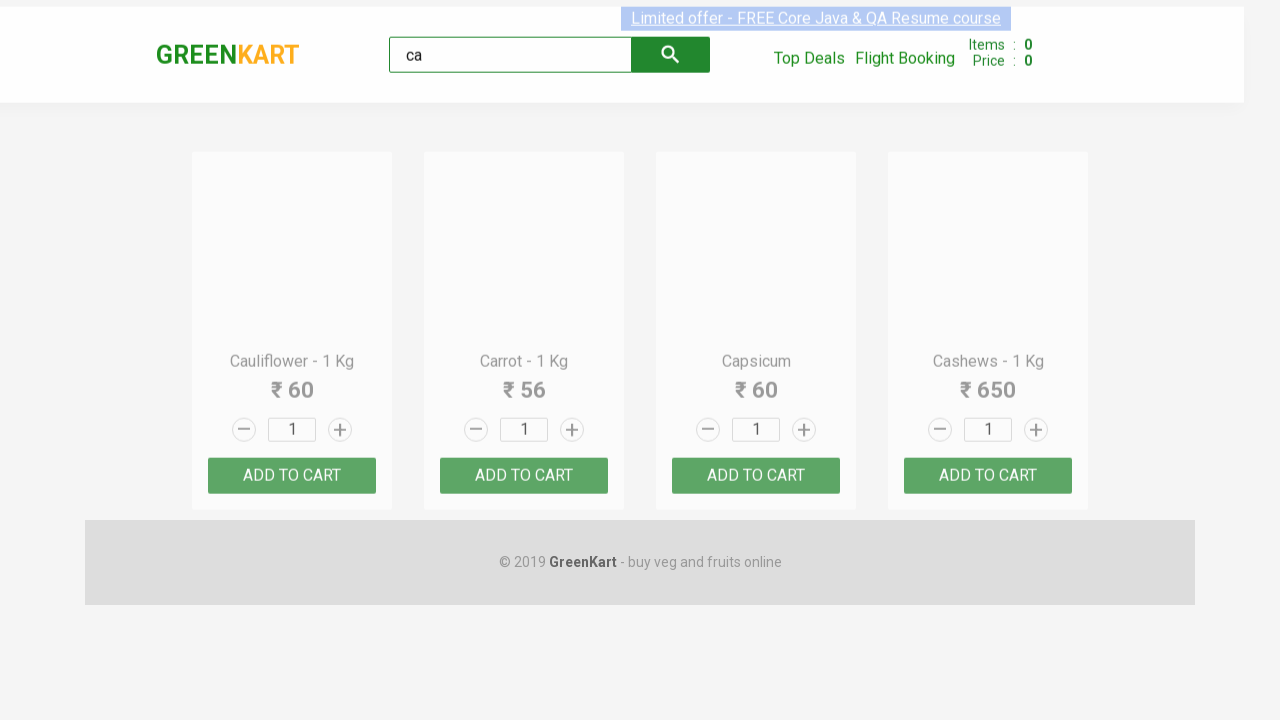

Products loaded after second search
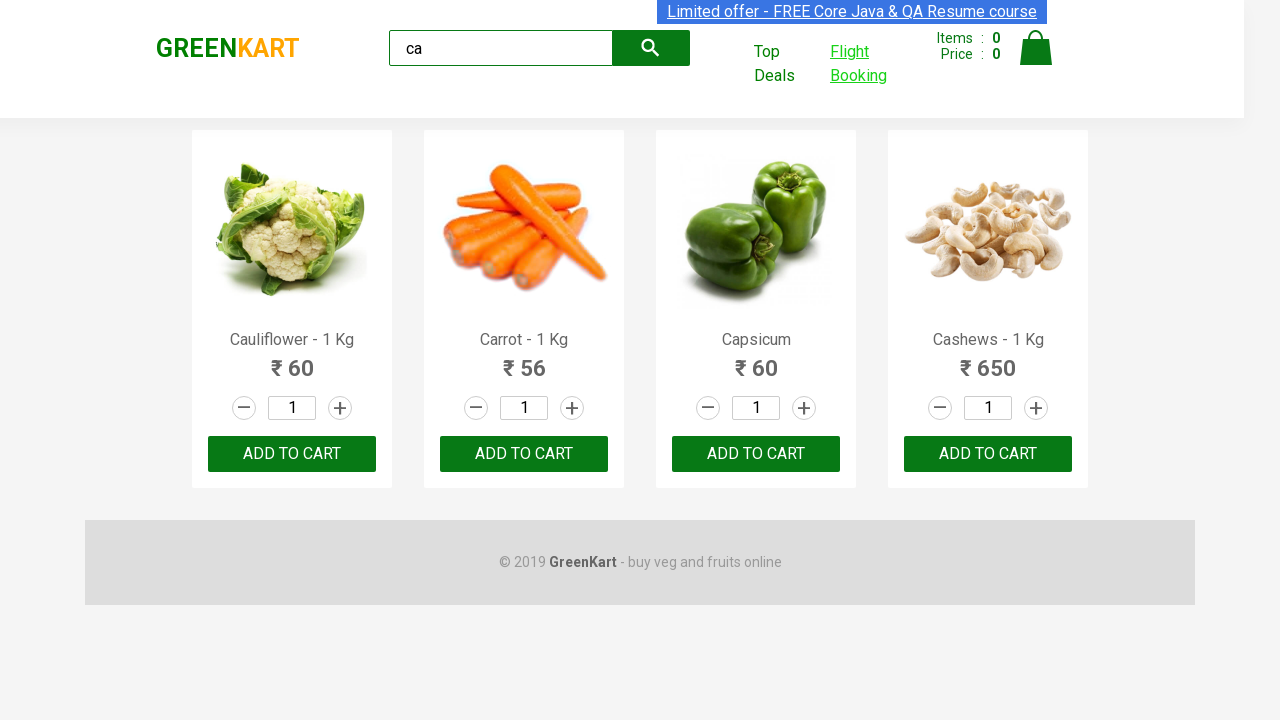

Found and clicked ADD TO CART for Cashews in second shopping session at (988, 454) on .products .product >> nth=3 >> button:has-text("ADD TO CART")
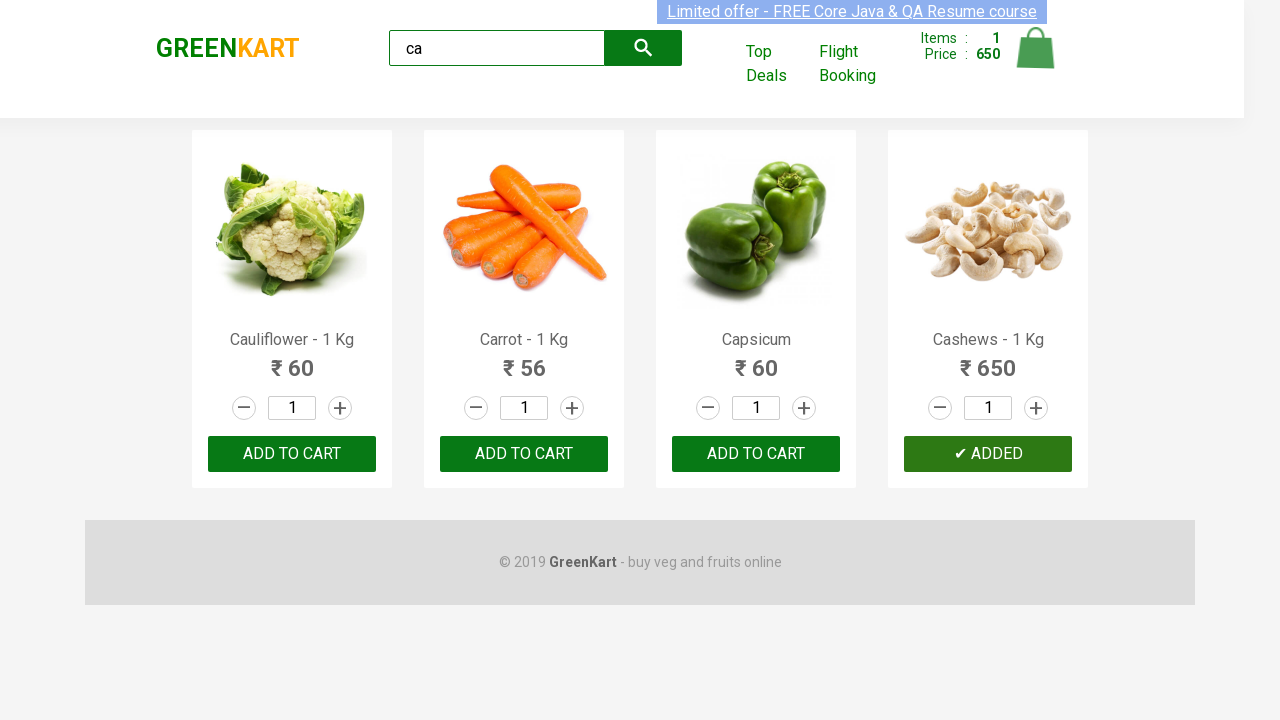

Clicked ADD TO CART for 3rd product in second session at (756, 454) on :nth-child(3) > .product-action > button
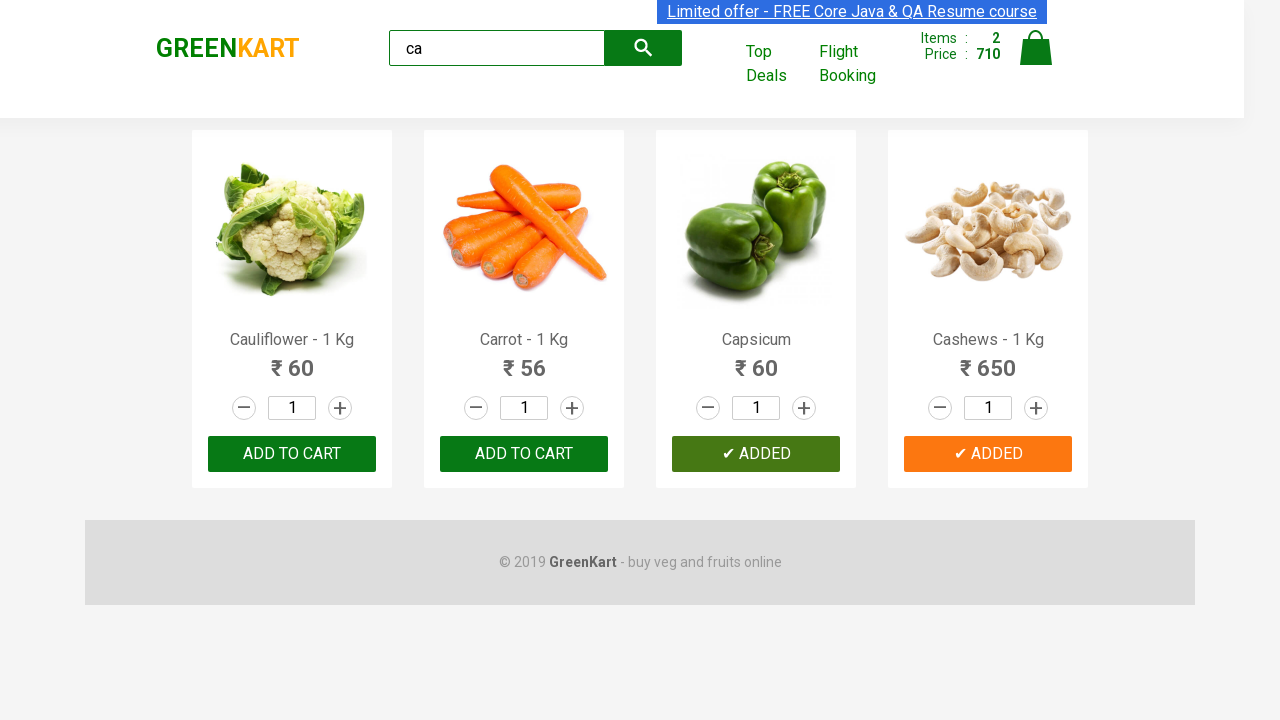

Clicked ADD TO CART for 2nd product in second session at (524, 454) on :nth-child(2) > .product-action > button
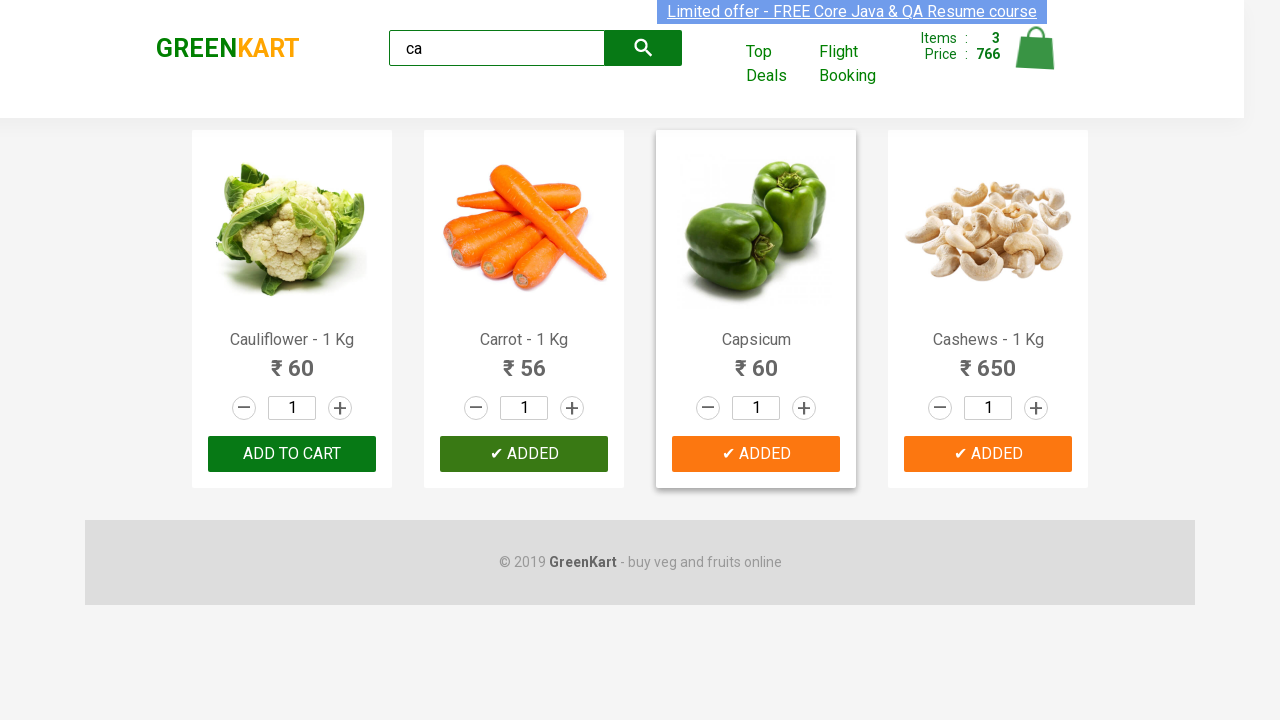

Clicked ADD TO CART for 1st product in second session at (292, 454) on :nth-child(1) > .product-action > button
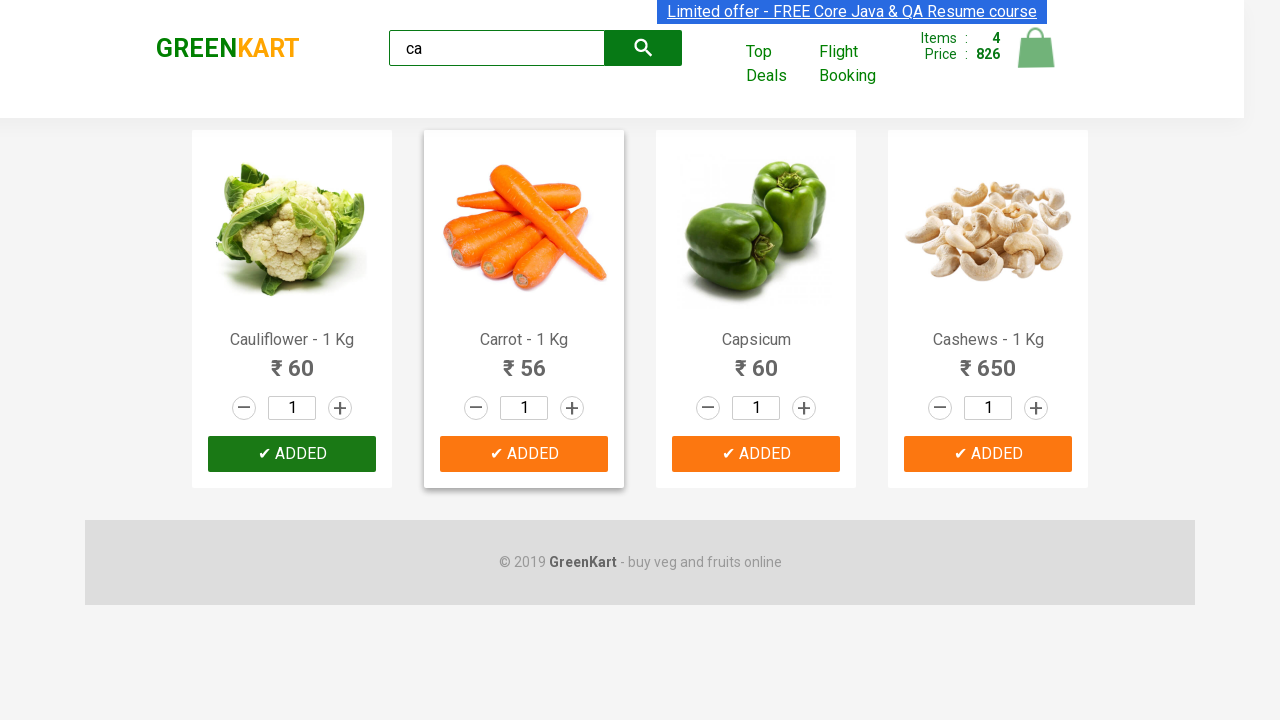

Clicked cart icon to view shopping cart in second session at (1036, 48) on .cart-icon > img
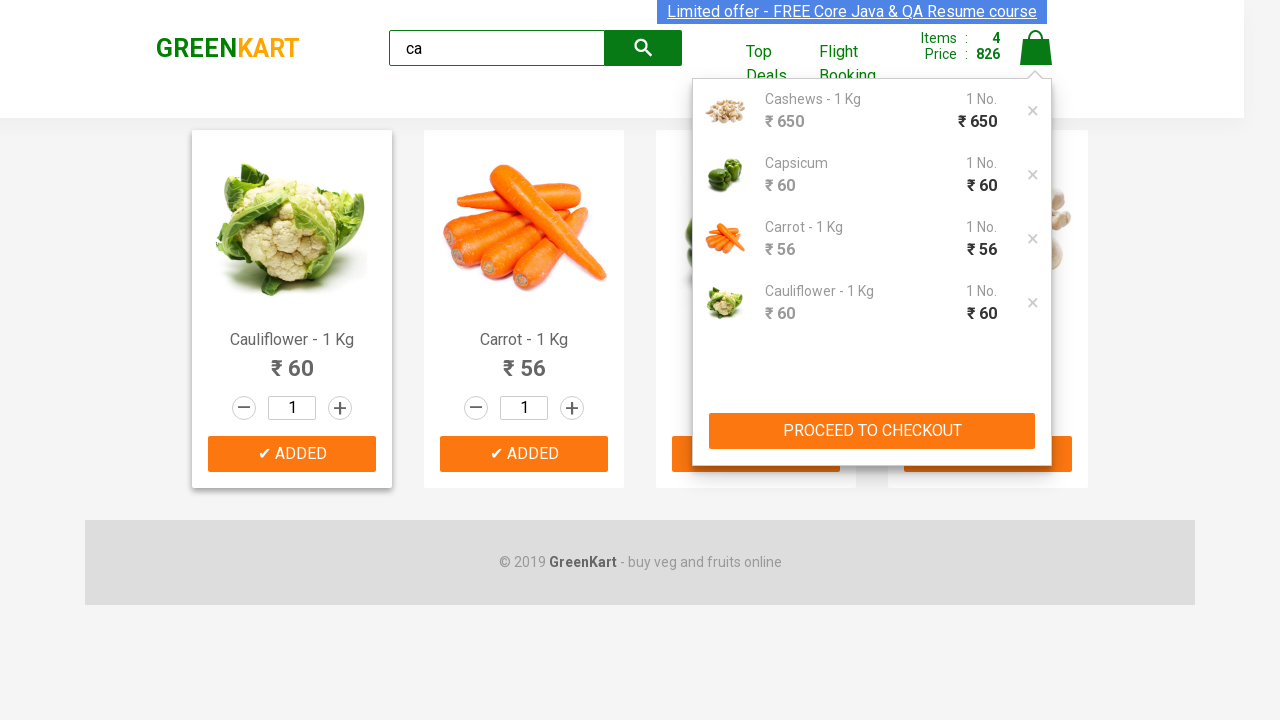

Clicked PROCEED TO CHECKOUT button in second session at (872, 431) on button:has-text("PROCEED TO CHECKOUT")
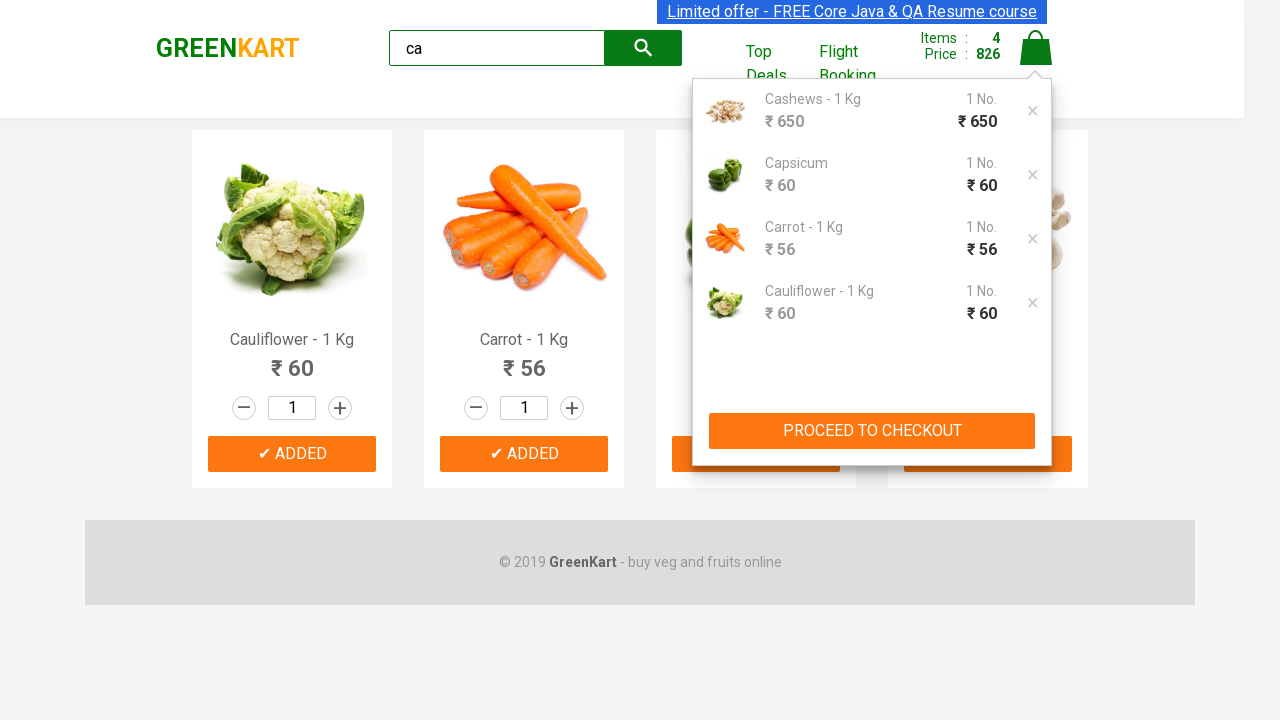

Checkout page loaded in second session with Place Order button
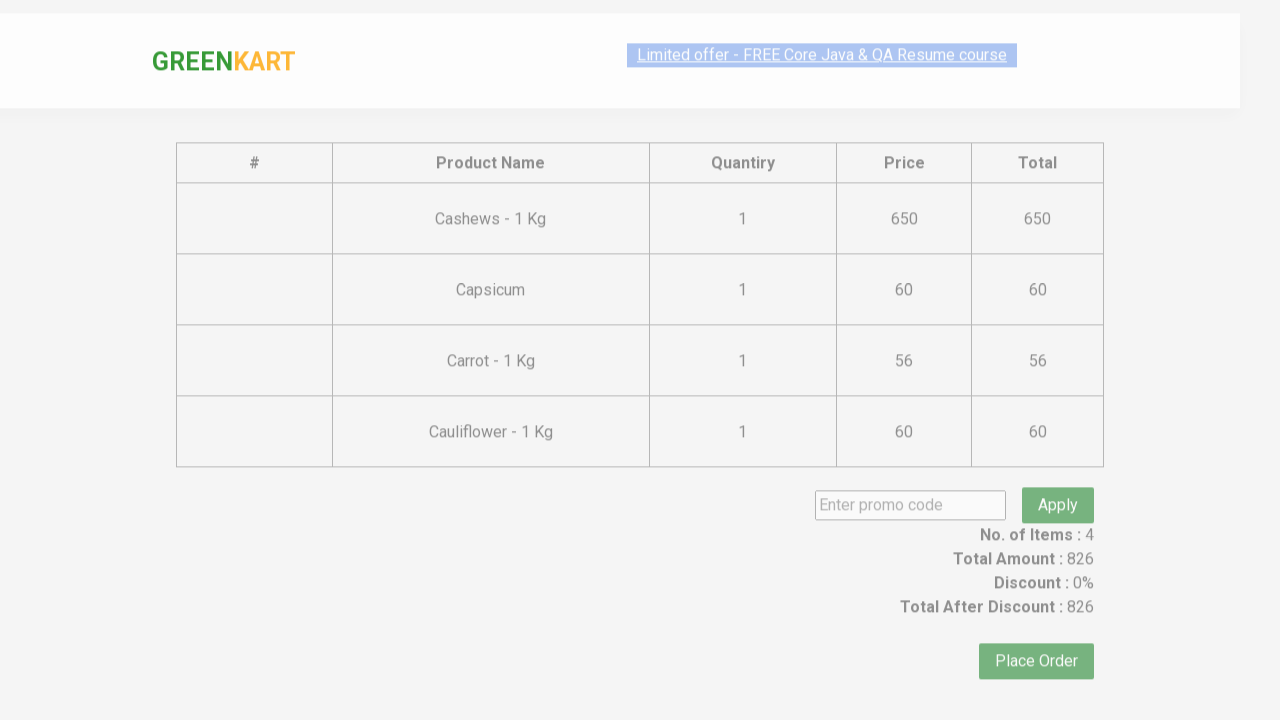

Clicked Place Order button in second session at (1036, 633) on button:has-text("Place Order")
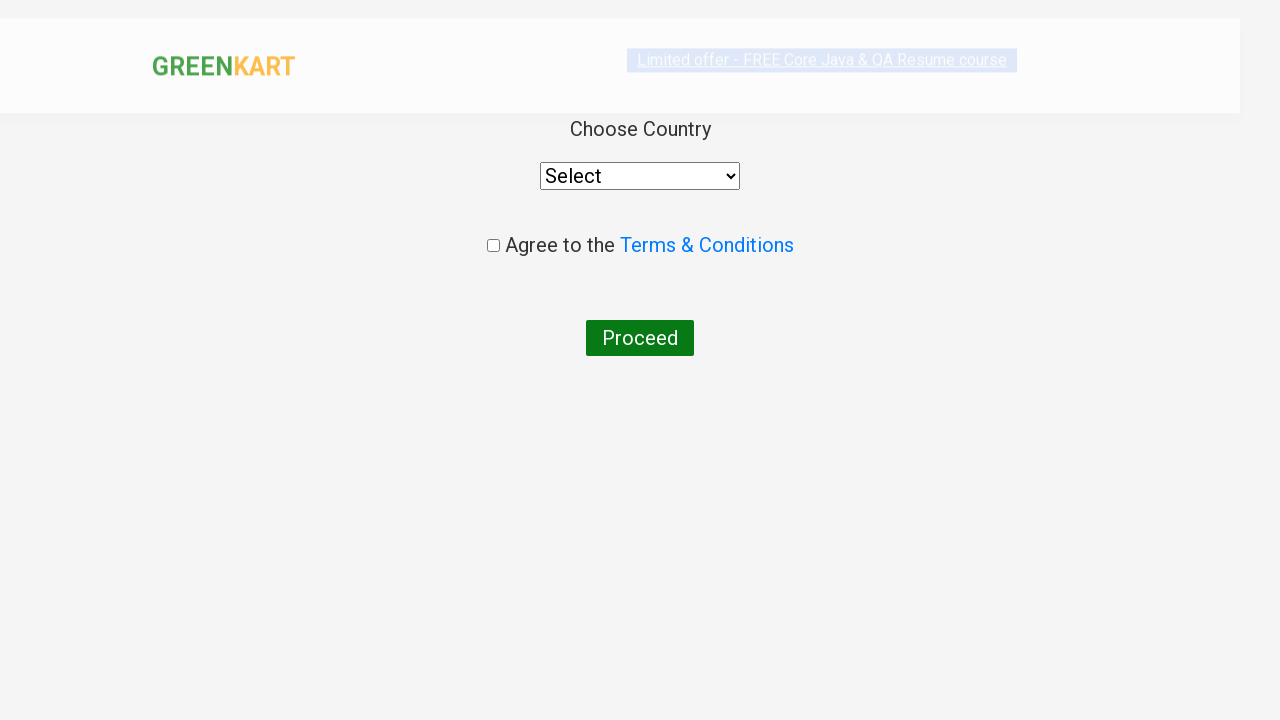

Selected Nigeria from country dropdown in second session on select
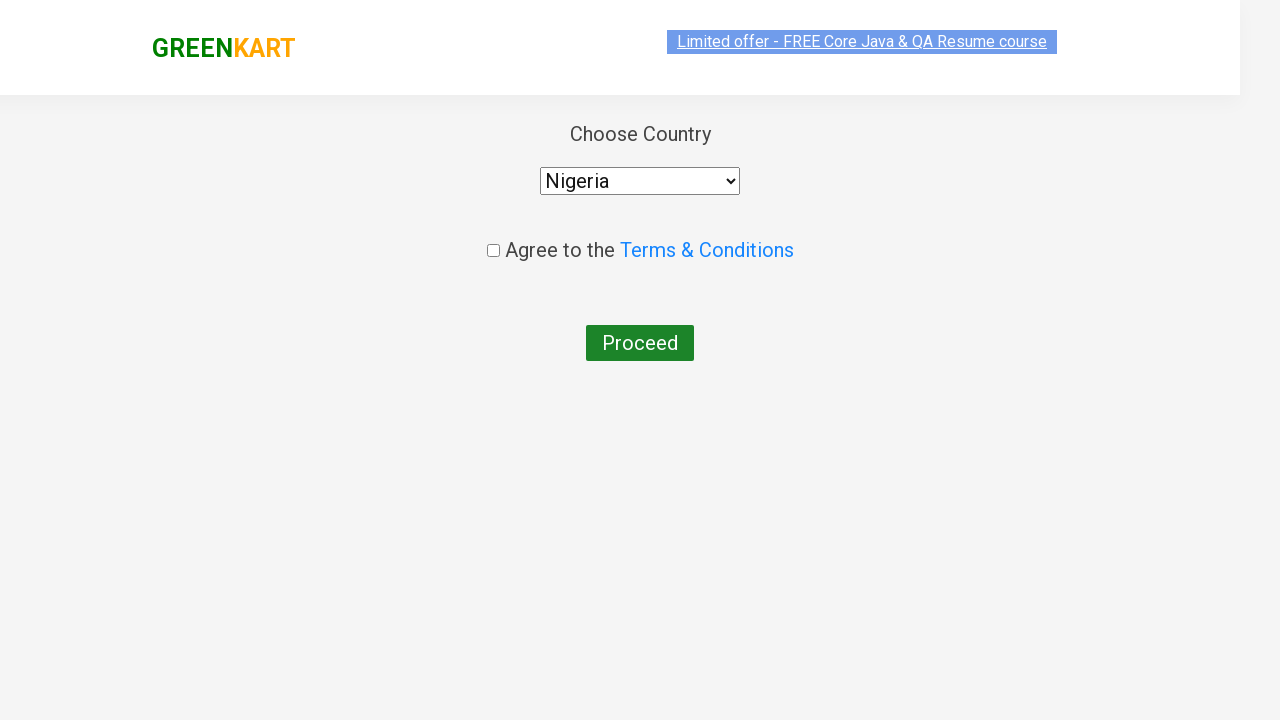

Checked terms and conditions agreement checkbox in second session at (493, 246) on .chkAgree
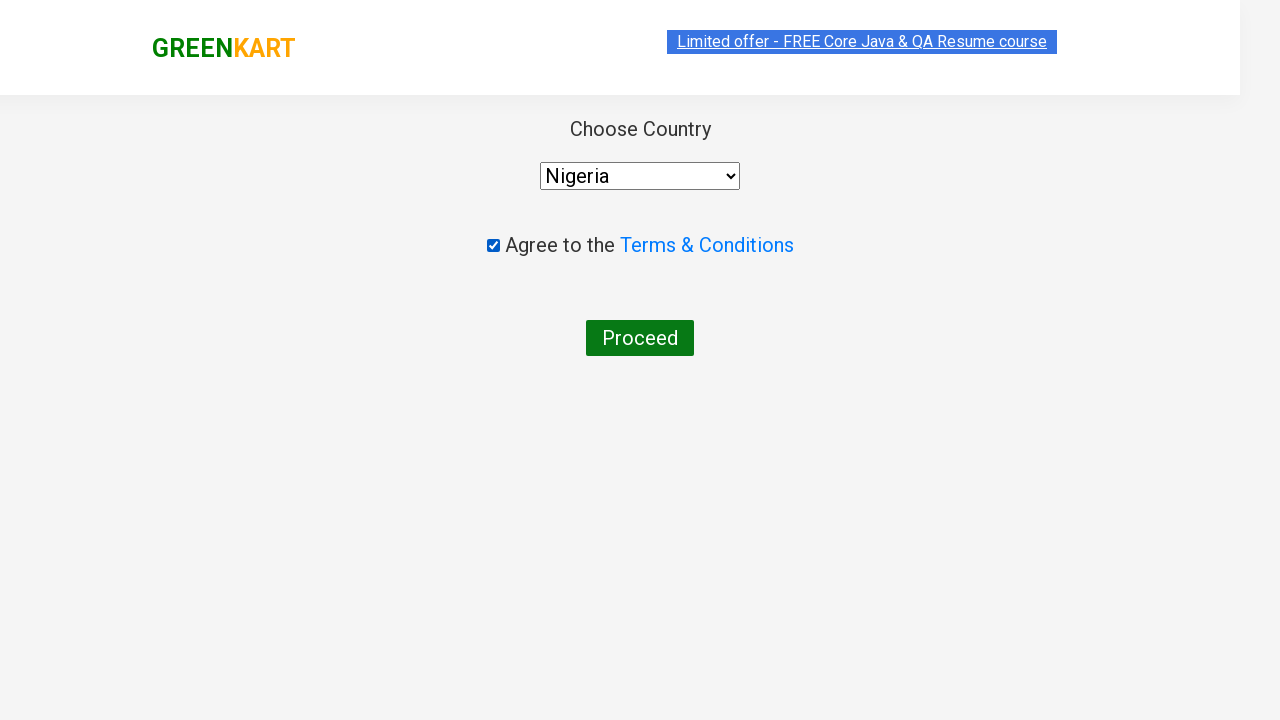

Clicked button to complete final order in second session at (640, 338) on button
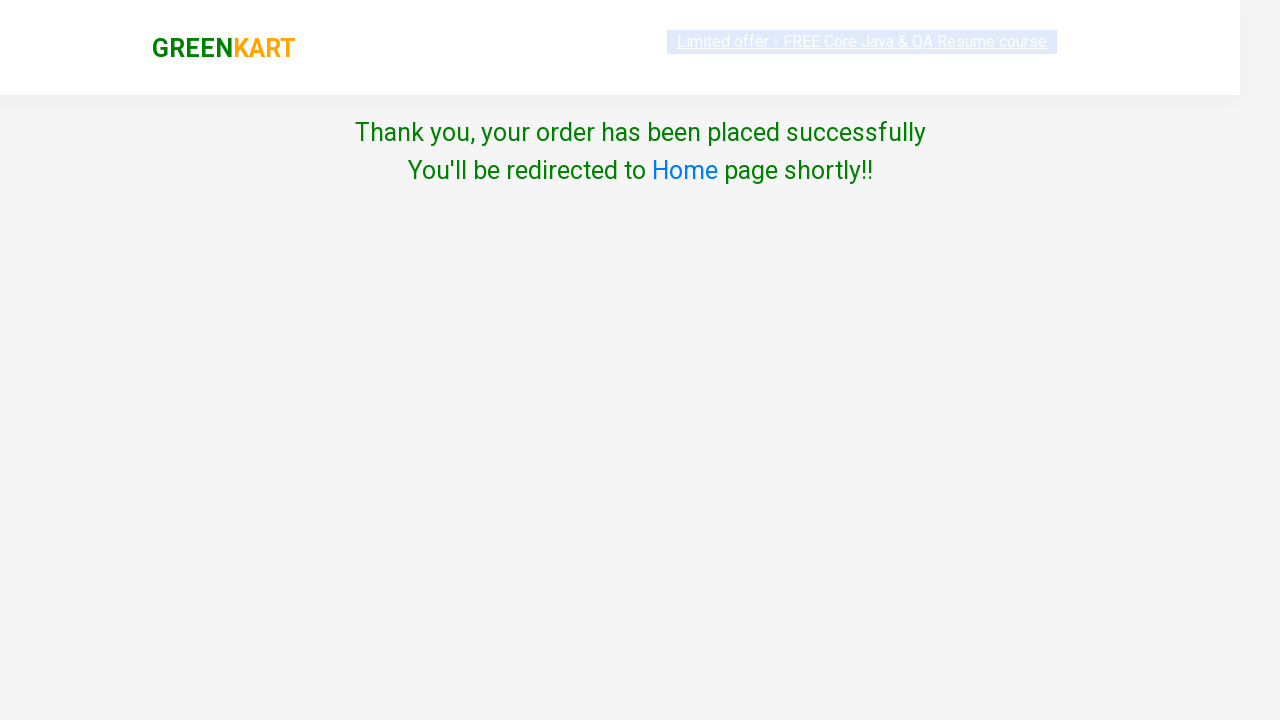

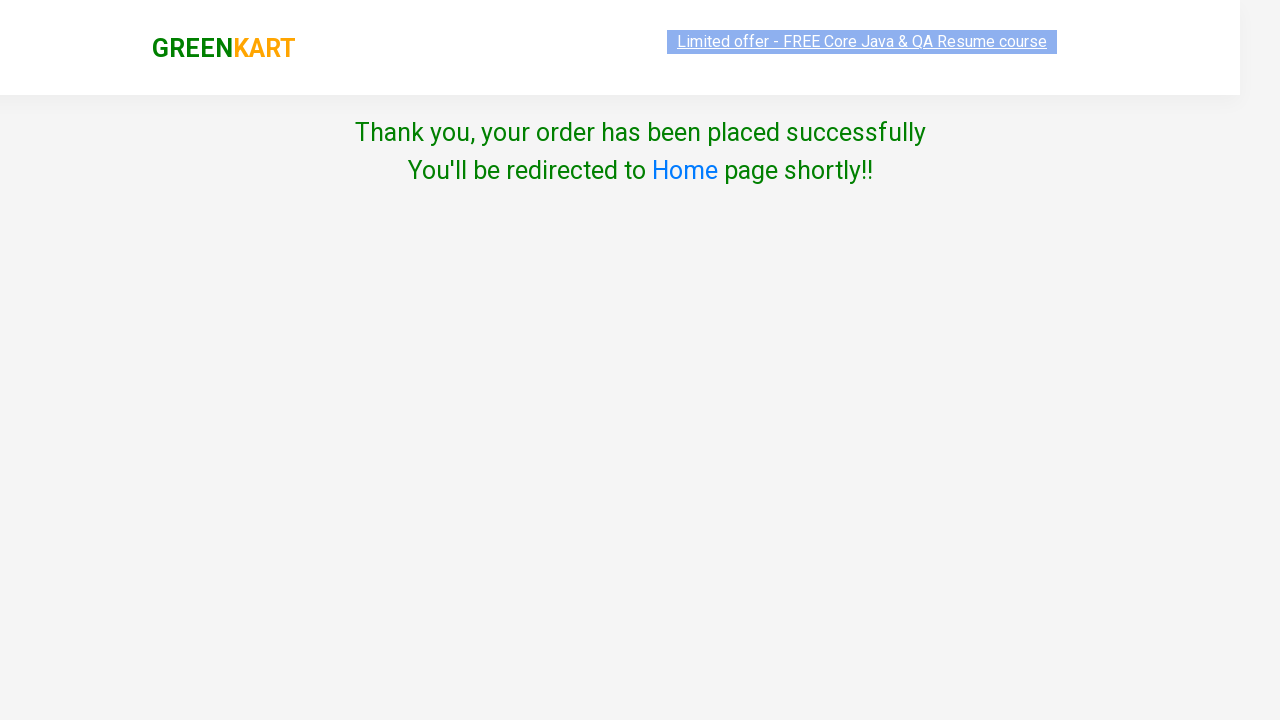